Waits for a price condition to be met, then solves a mathematical problem by calculating a logarithmic expression and submitting the answer

Starting URL: http://suninjuly.github.io/explicit_wait2.html

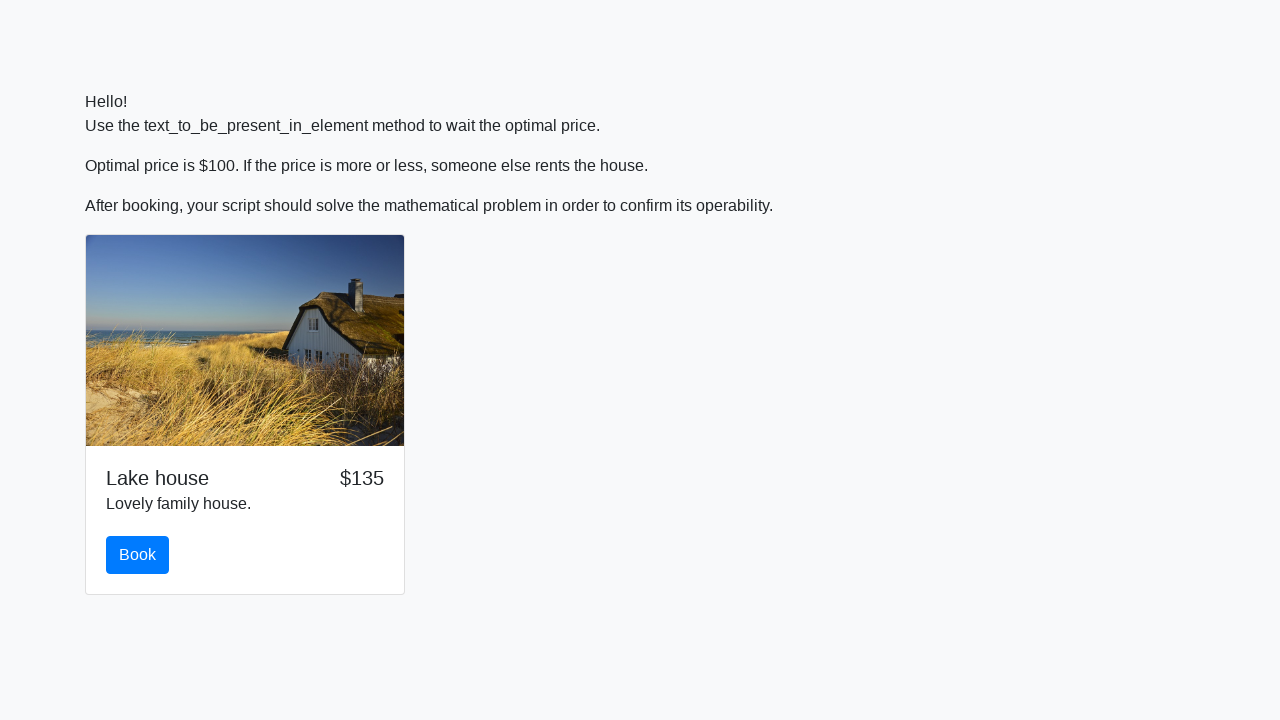

Waited for price to reach $100
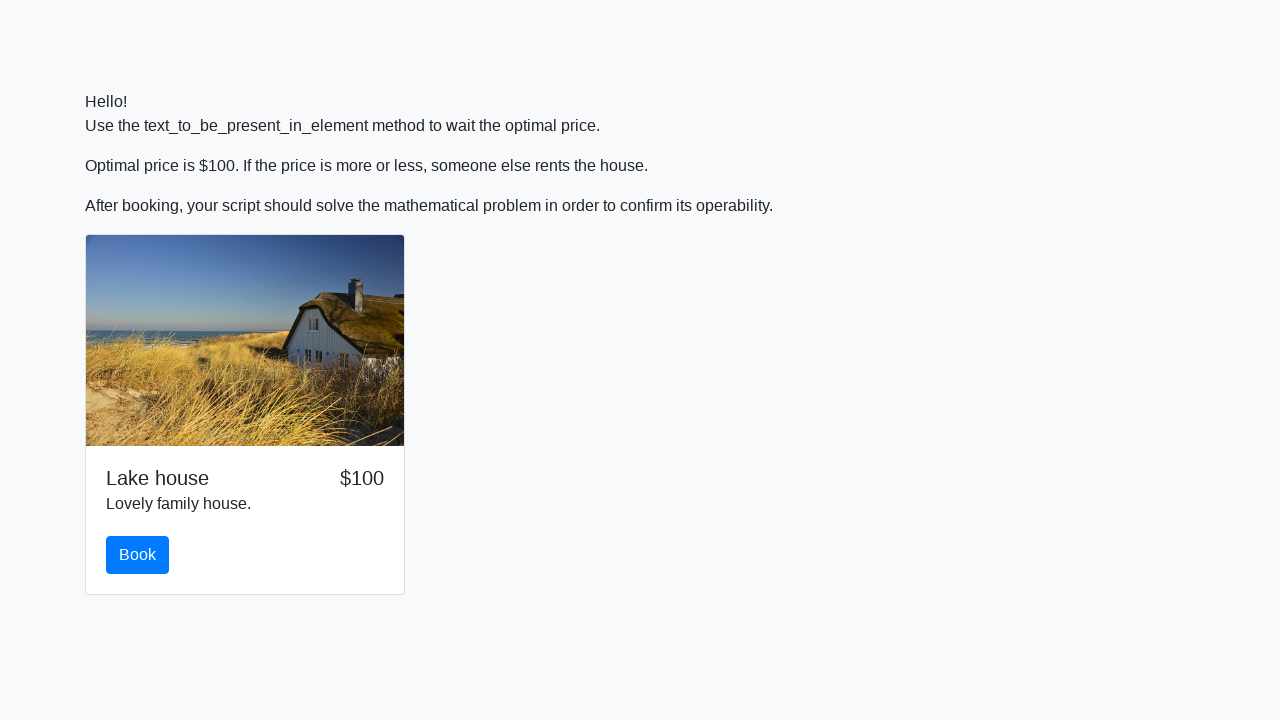

Clicked book button at (138, 555) on #book
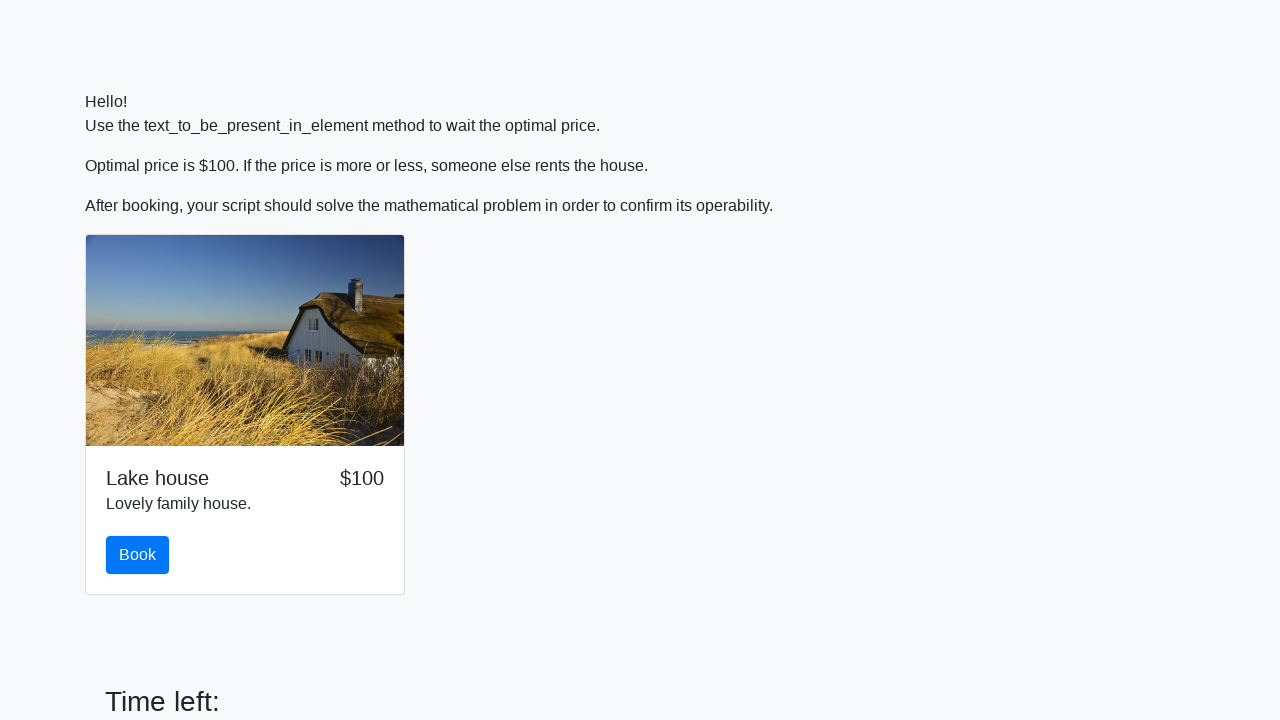

Scrolled to solve button
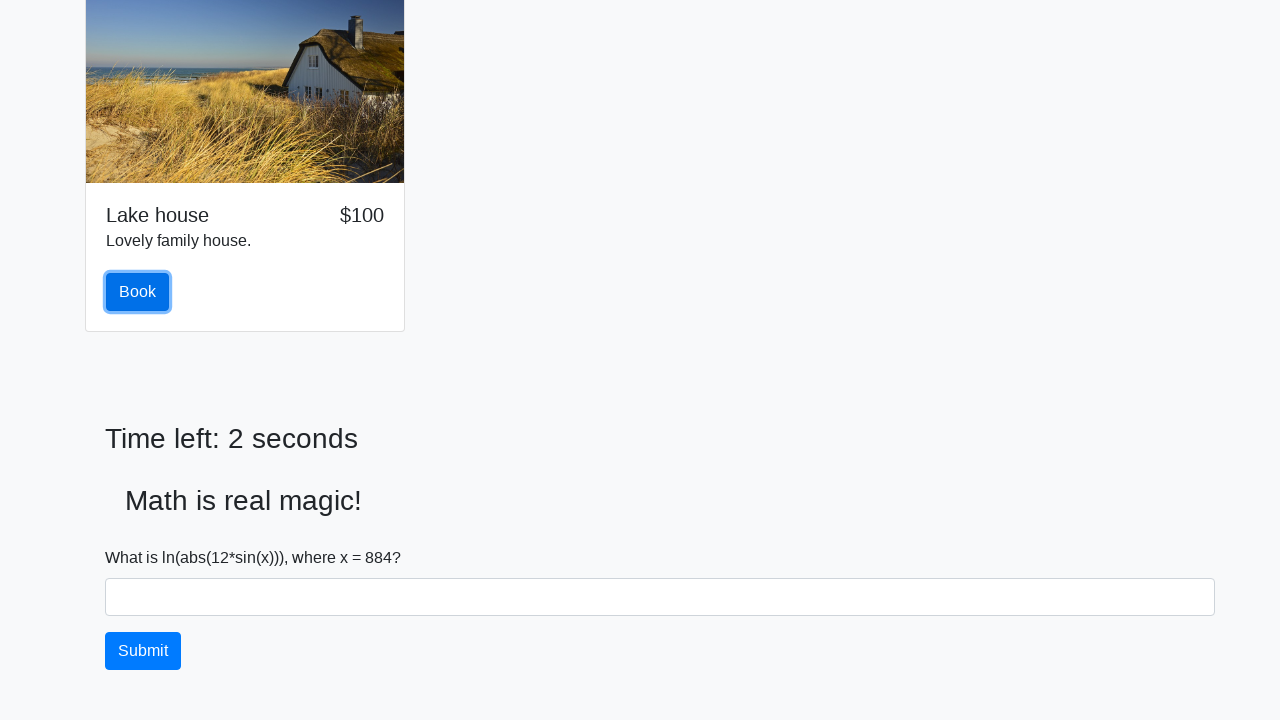

Retrieved input value: 884
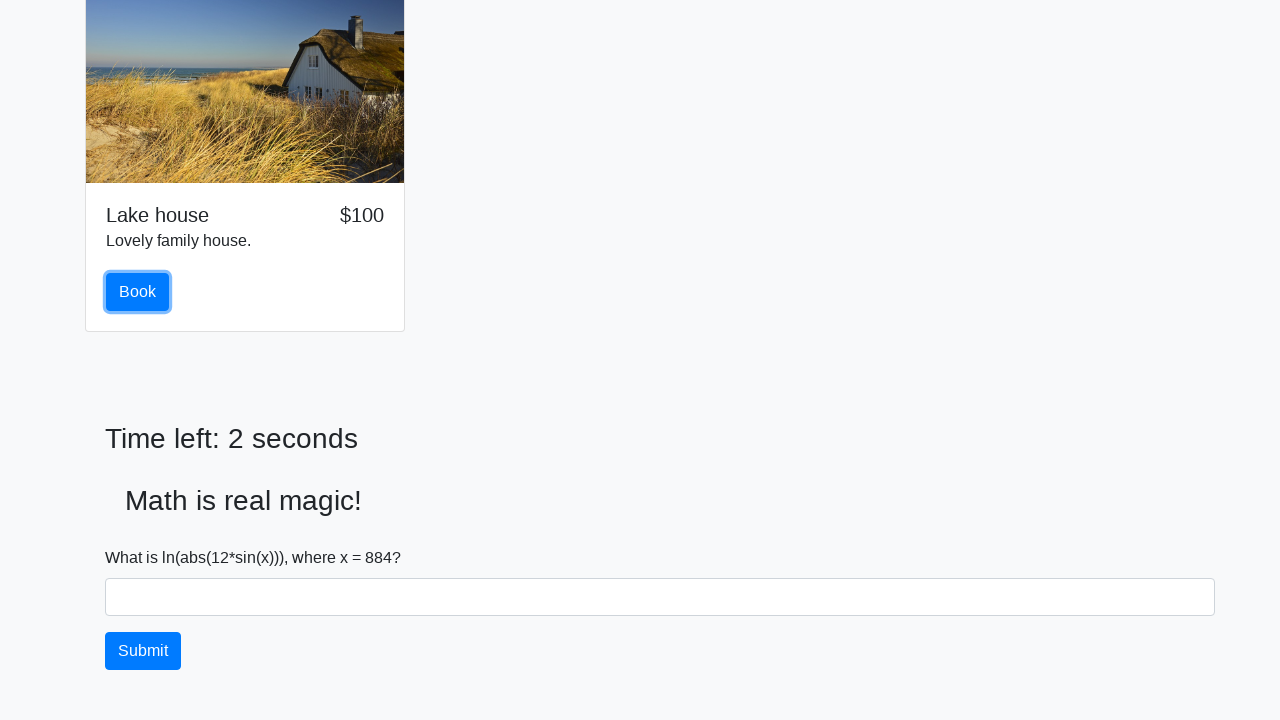

Calculated logarithmic expression result: 2.419282867931196
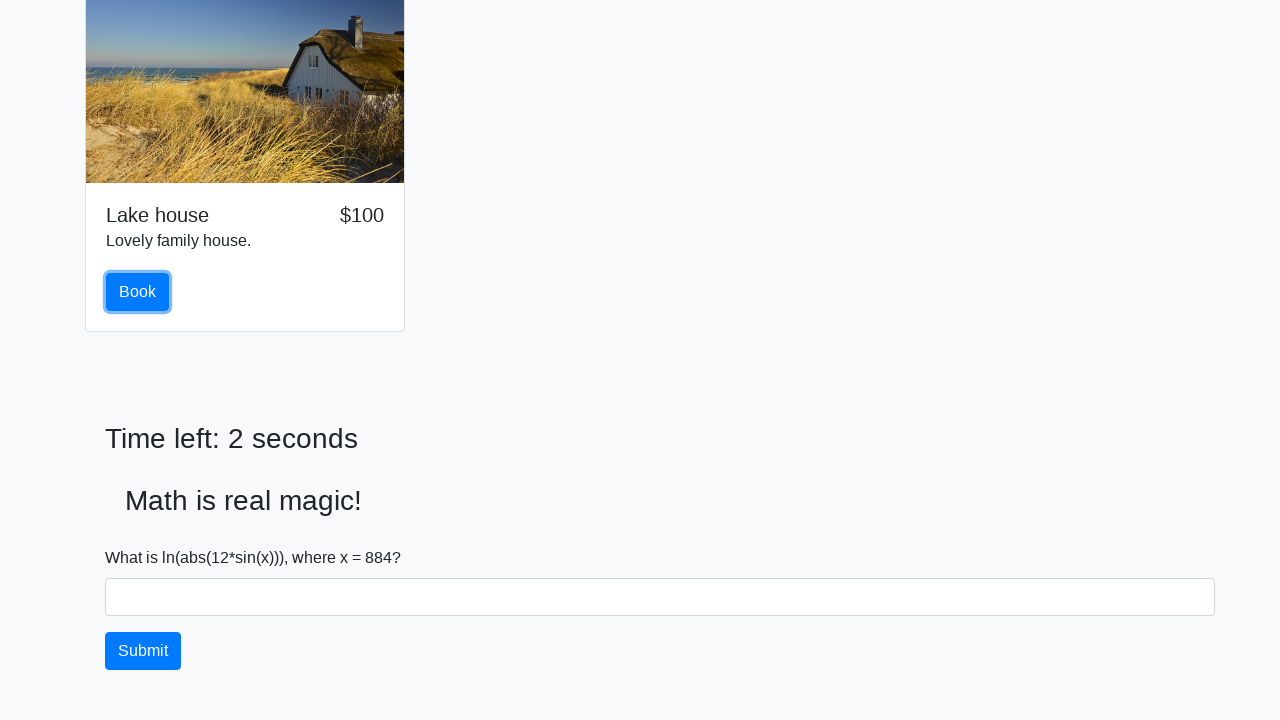

Filled answer field with calculated value: 2.419282867931196 on #answer
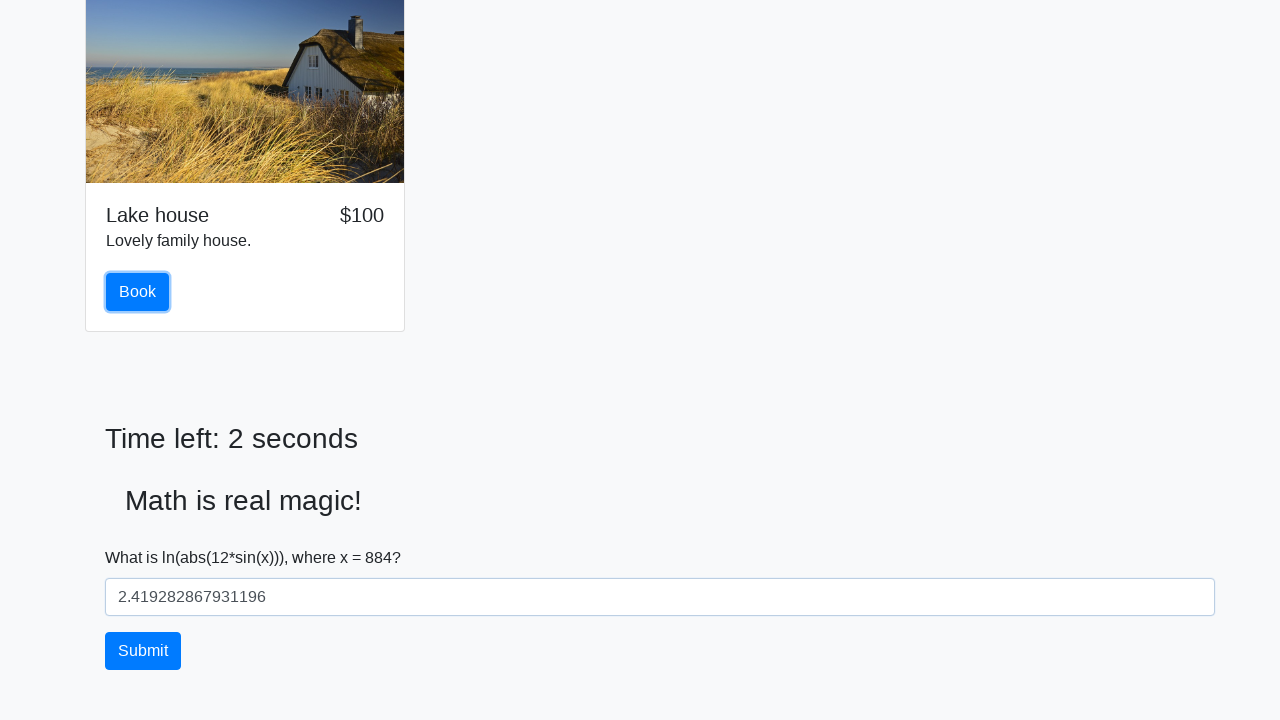

Clicked solve button to submit answer at (143, 651) on #solve
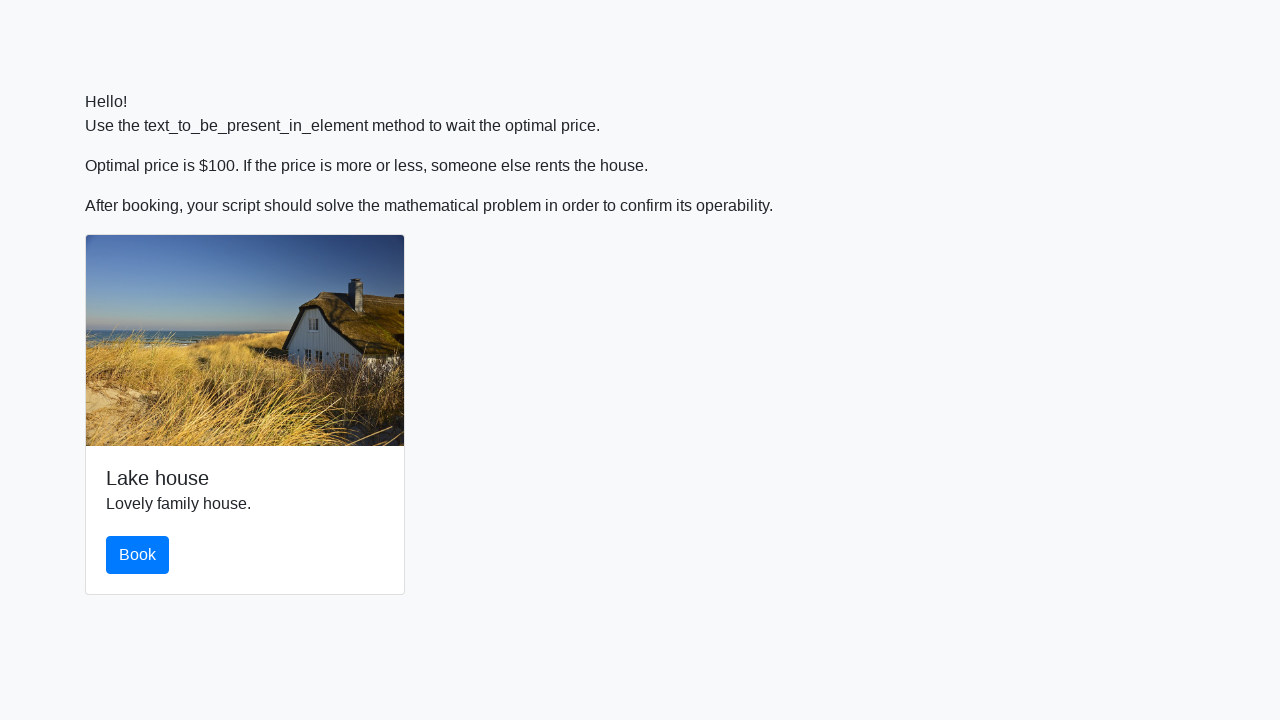

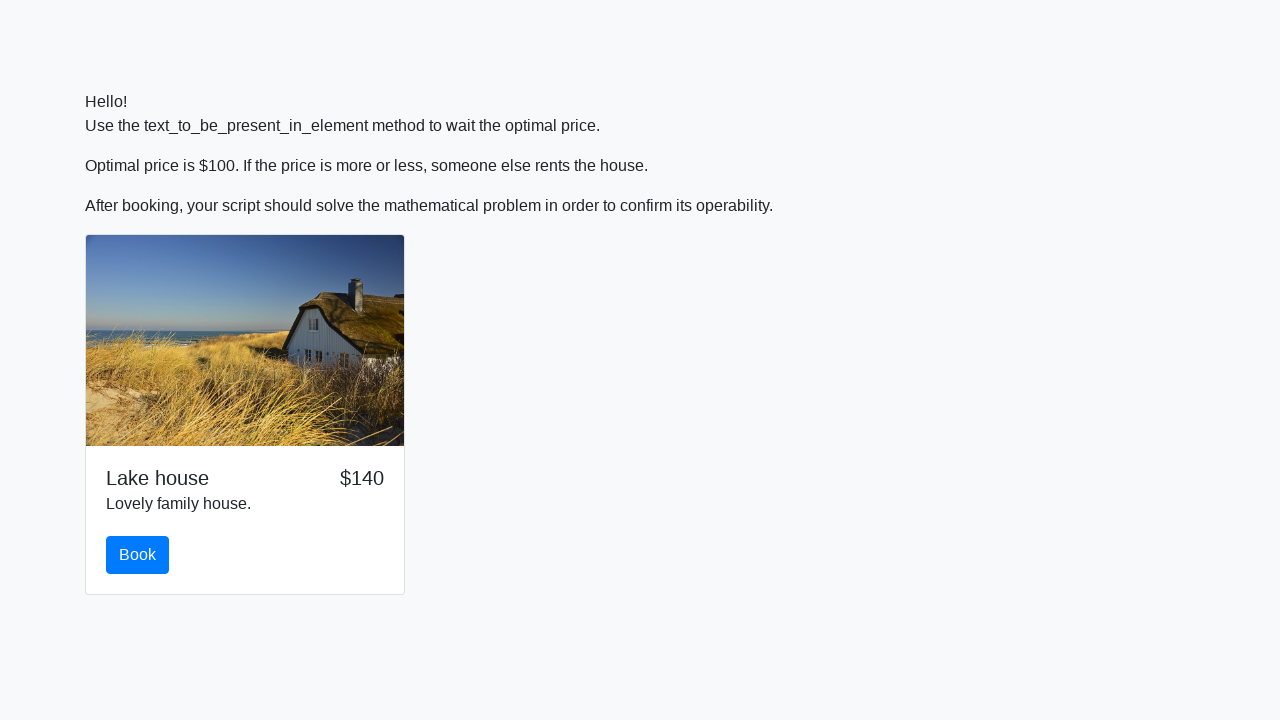